Tests file download after cleaning up any existing file, clicks download link and verifies completion

Starting URL: https://testcenter.techproeducation.com/index.php?page=file-download

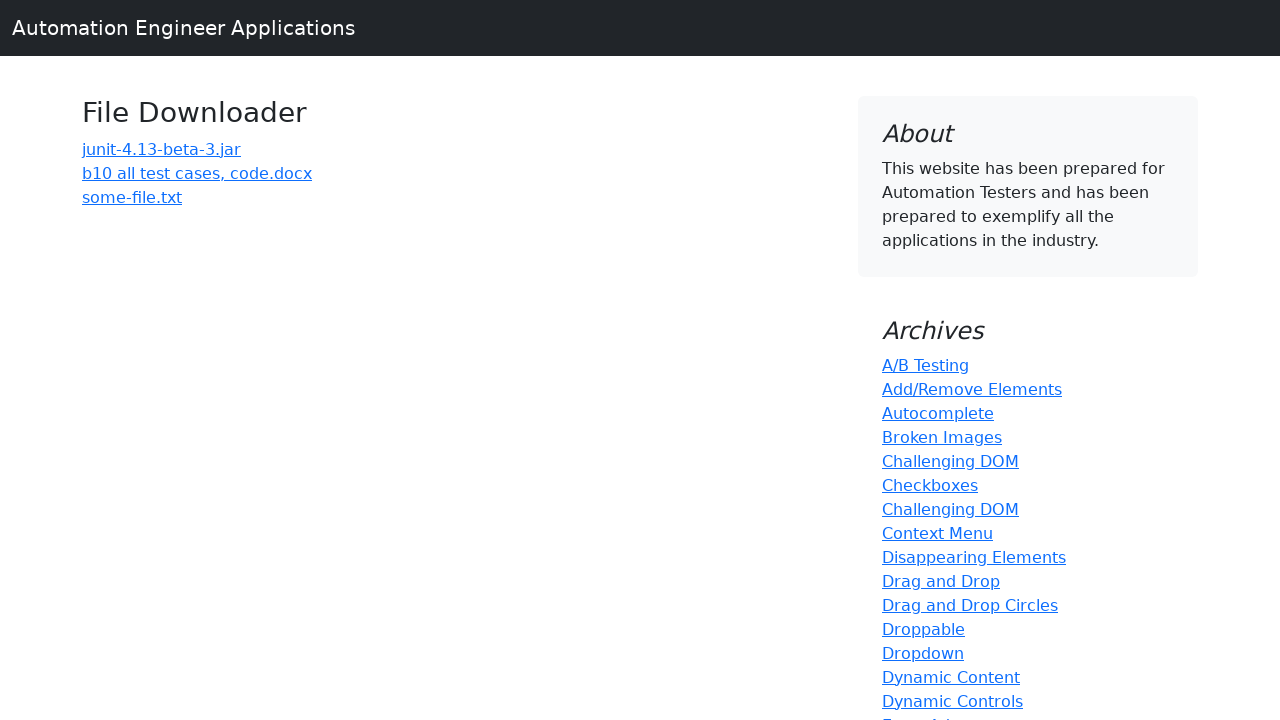

Navigated to file download test page
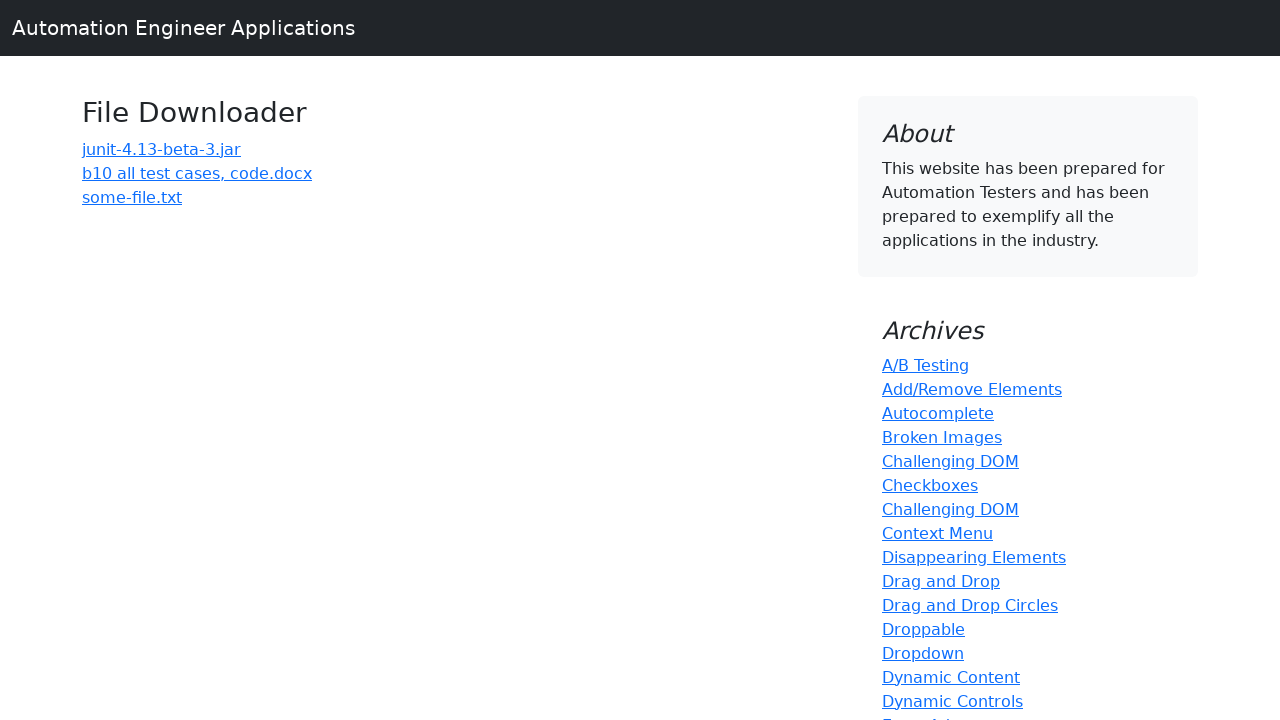

Clicked on 'b10 all test cas' download link at (197, 173) on text=b10 all test cas
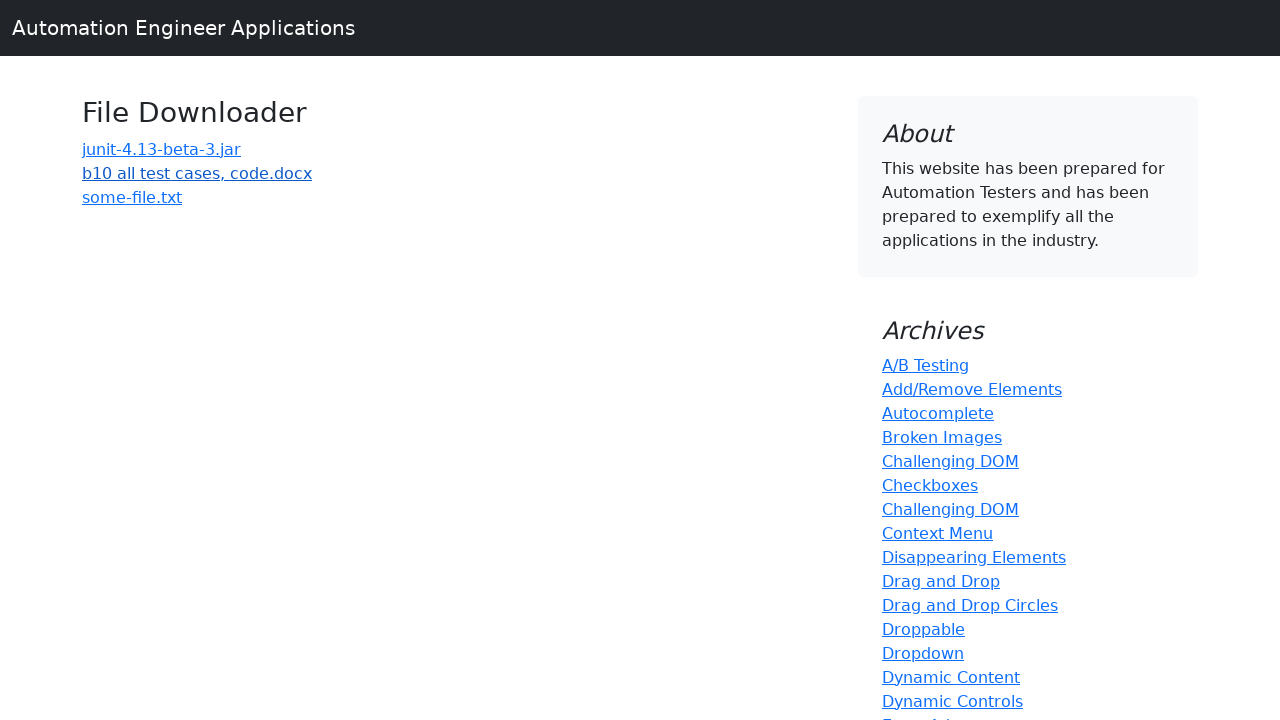

Waited 5 seconds for download to complete
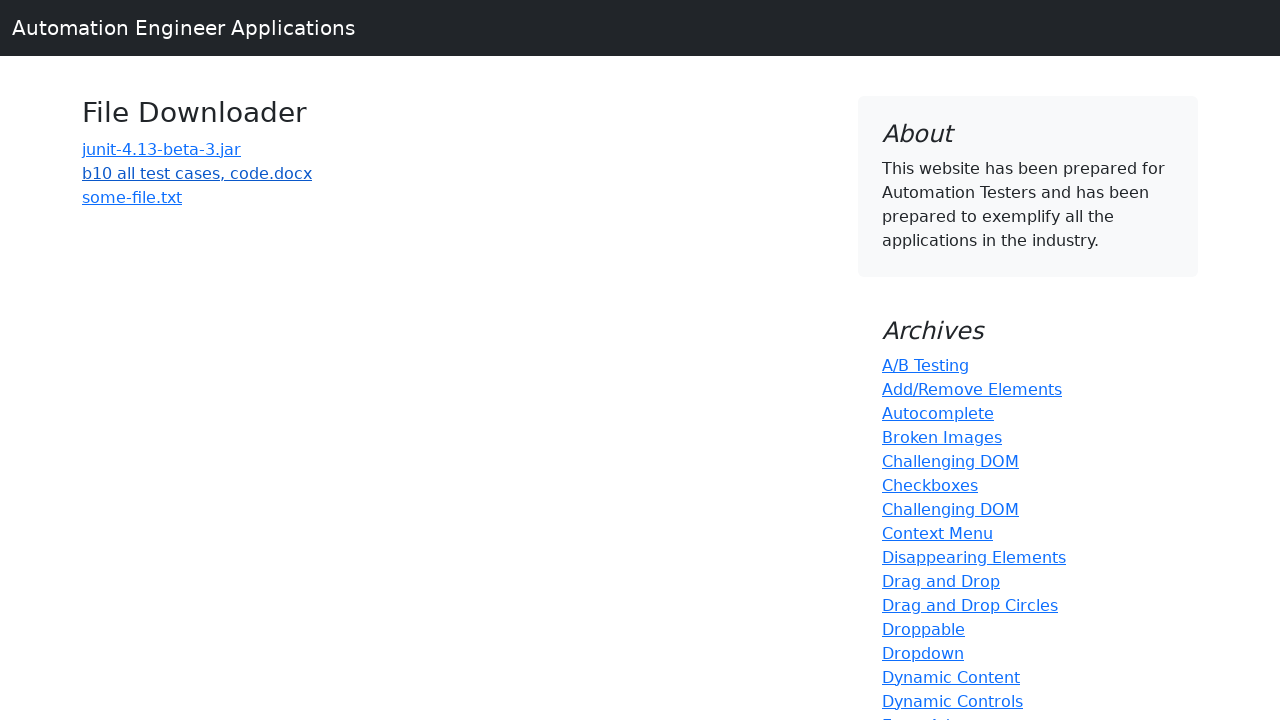

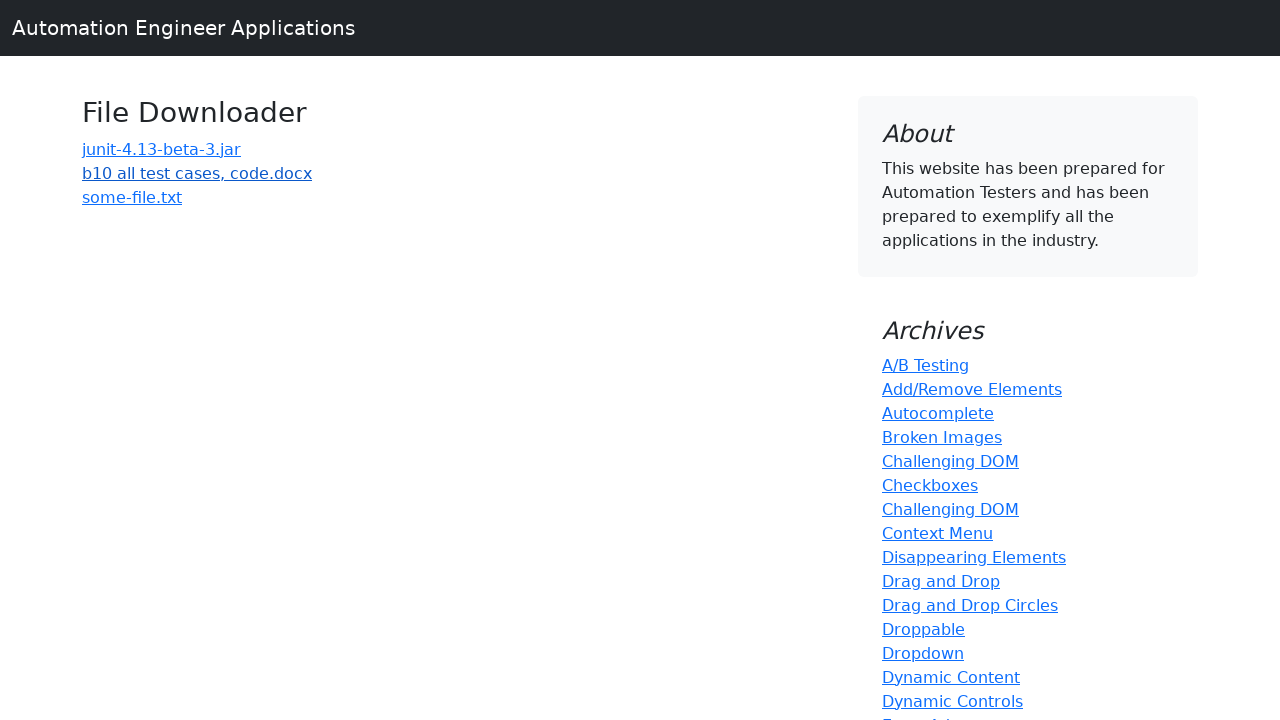